Tests sending a TAB key press using keyboard actions without targeting a specific element first, then verifies the result text.

Starting URL: http://the-internet.herokuapp.com/key_presses

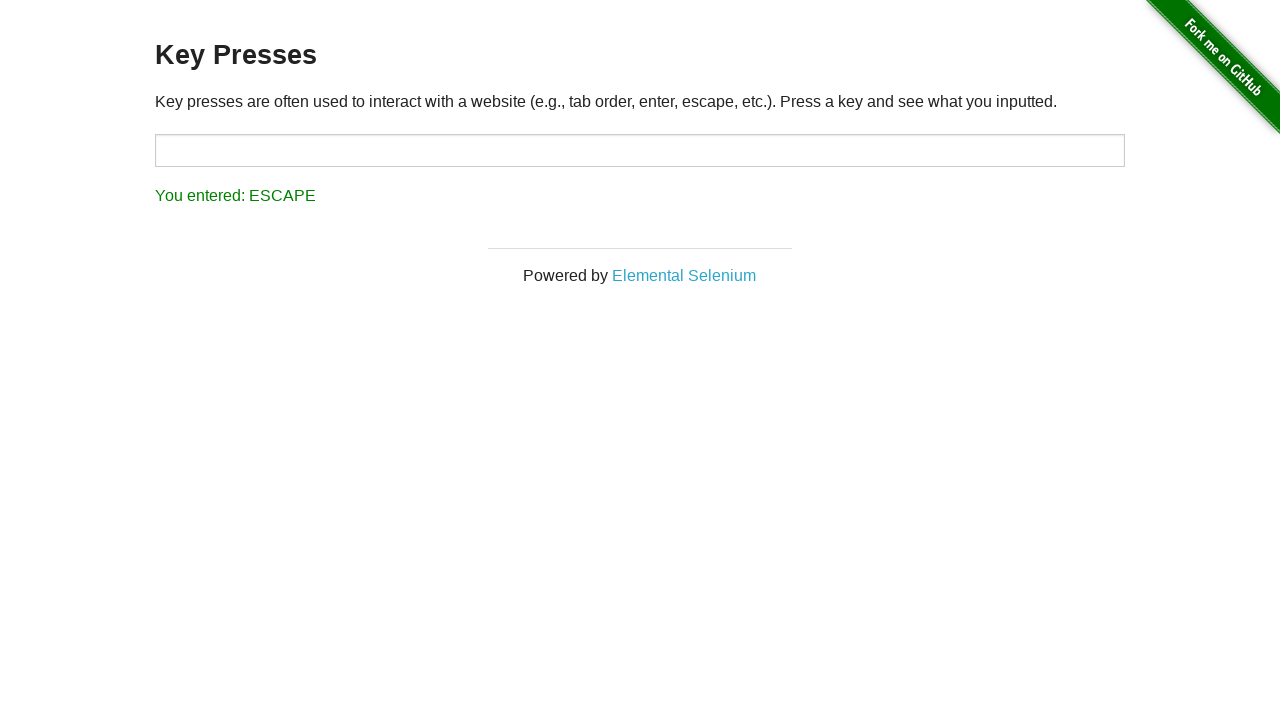

Sent TAB key press to the page
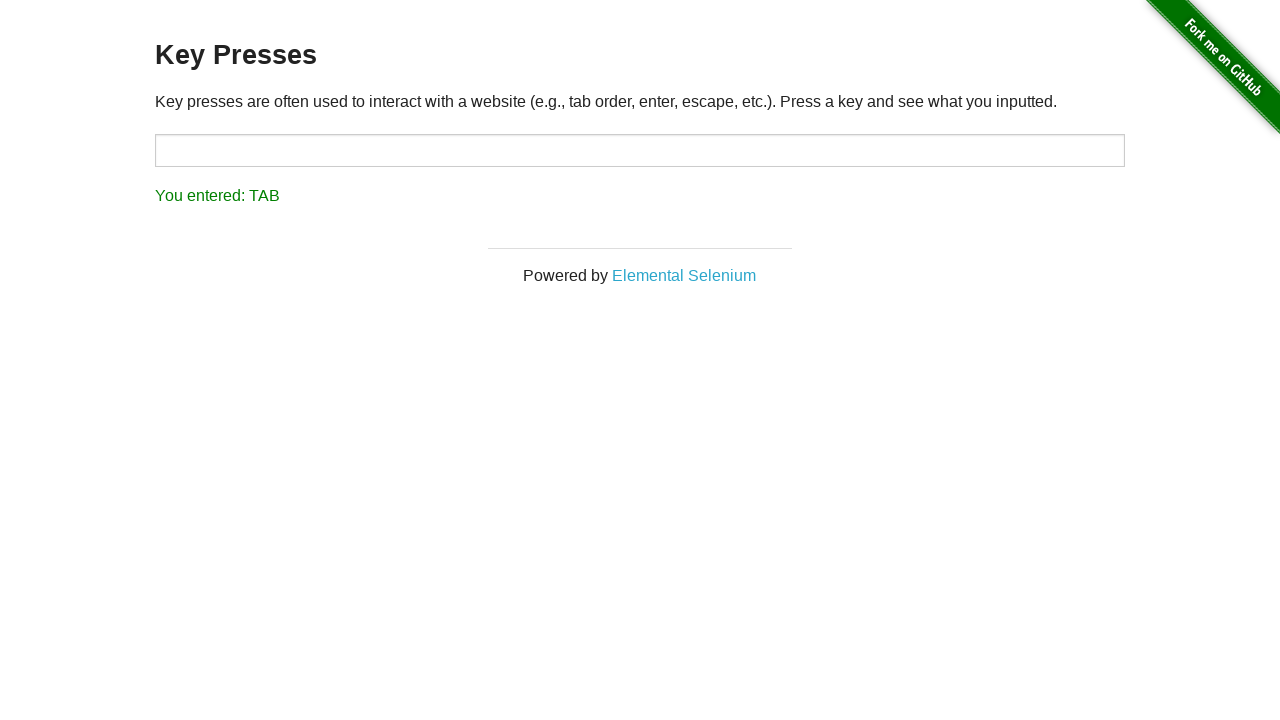

Result element loaded
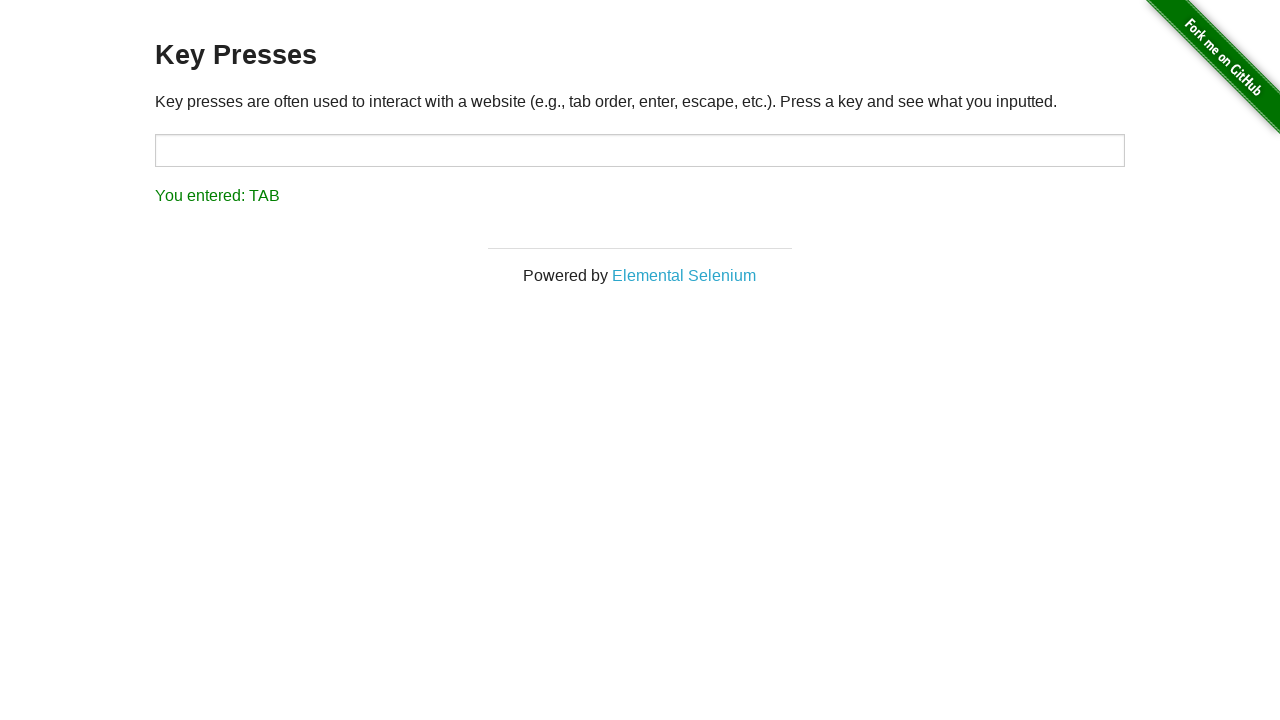

Retrieved result text content
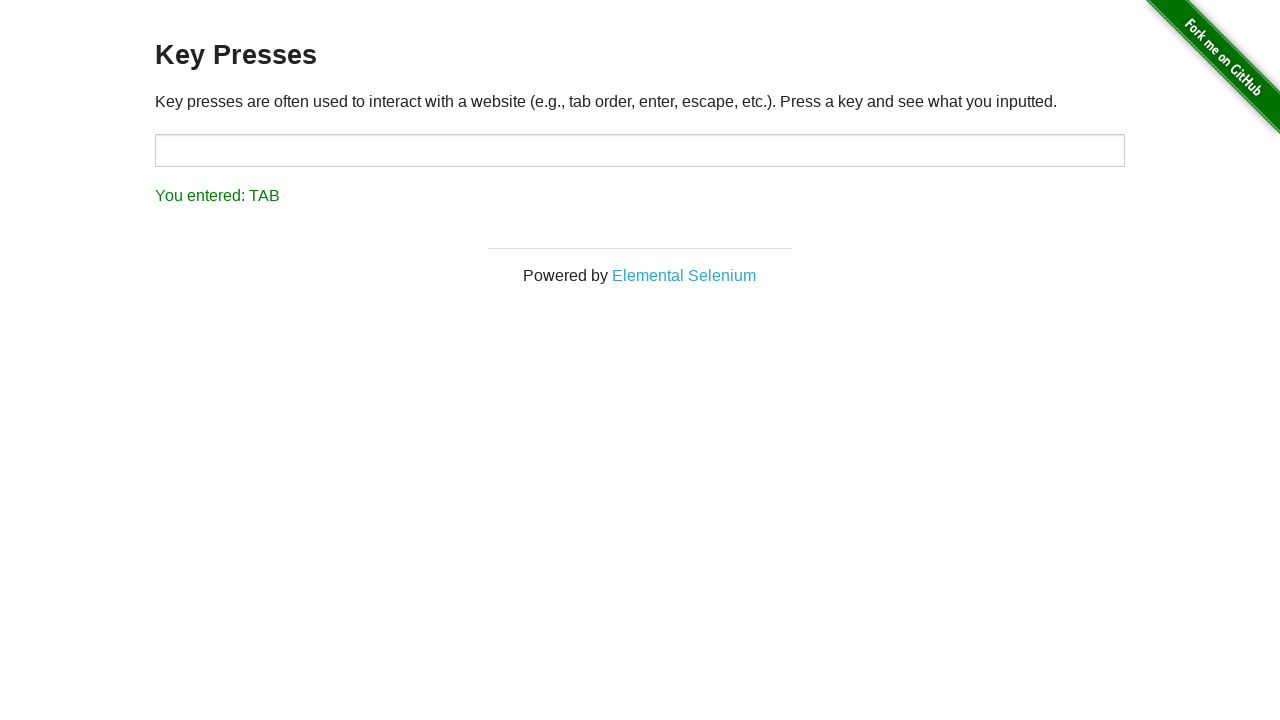

Verified result text shows 'You entered: TAB'
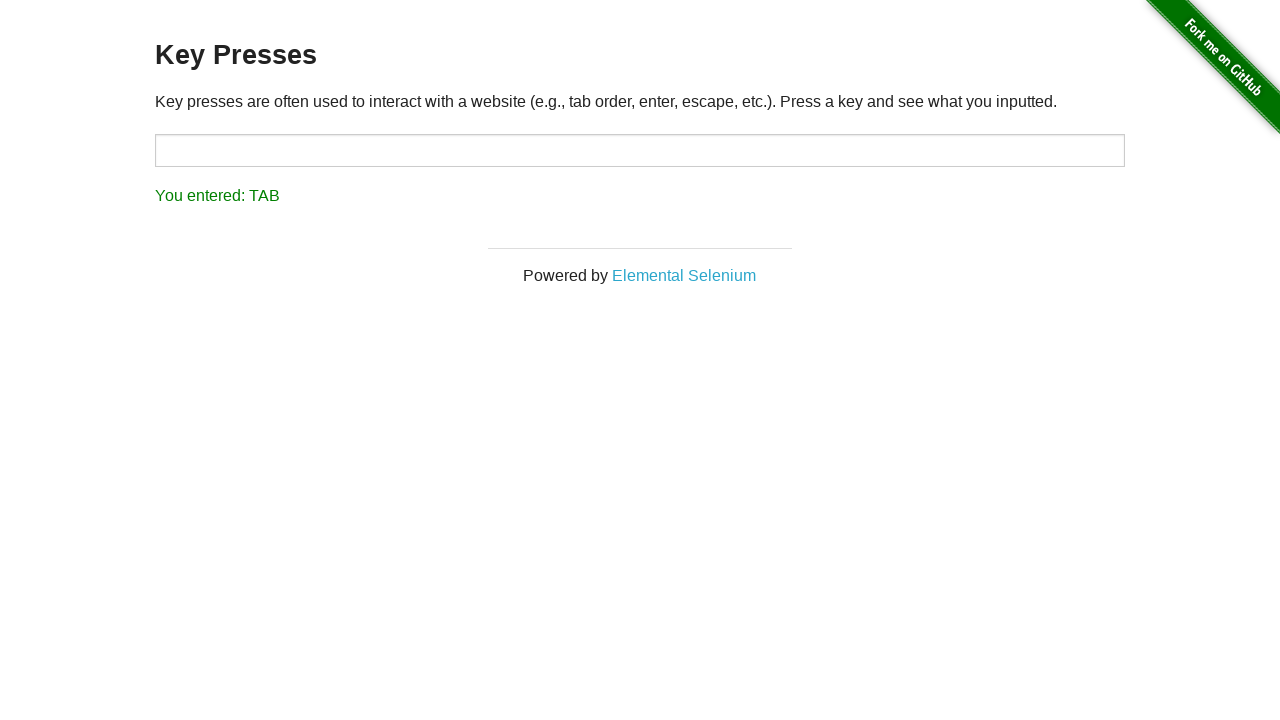

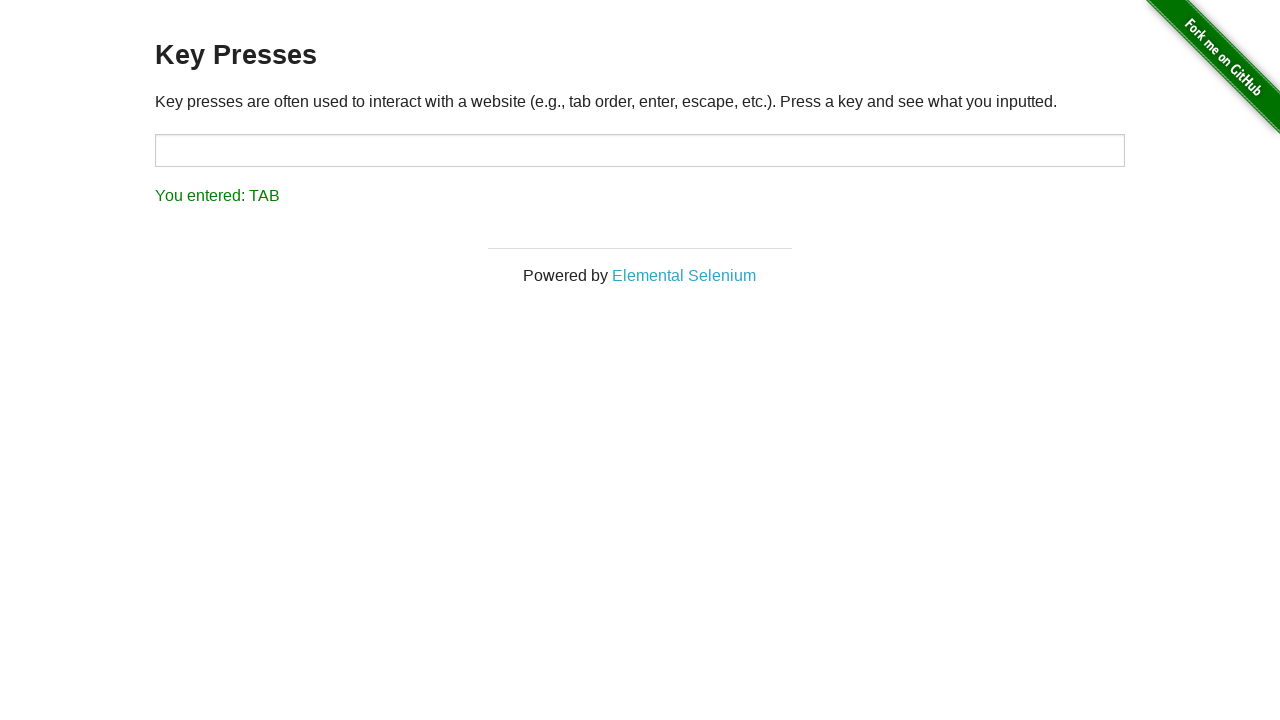